Tests form submission by entering text into a text field and clicking submit, then verifying the success message

Starting URL: https://www.selenium.dev/selenium/web/web-form.html

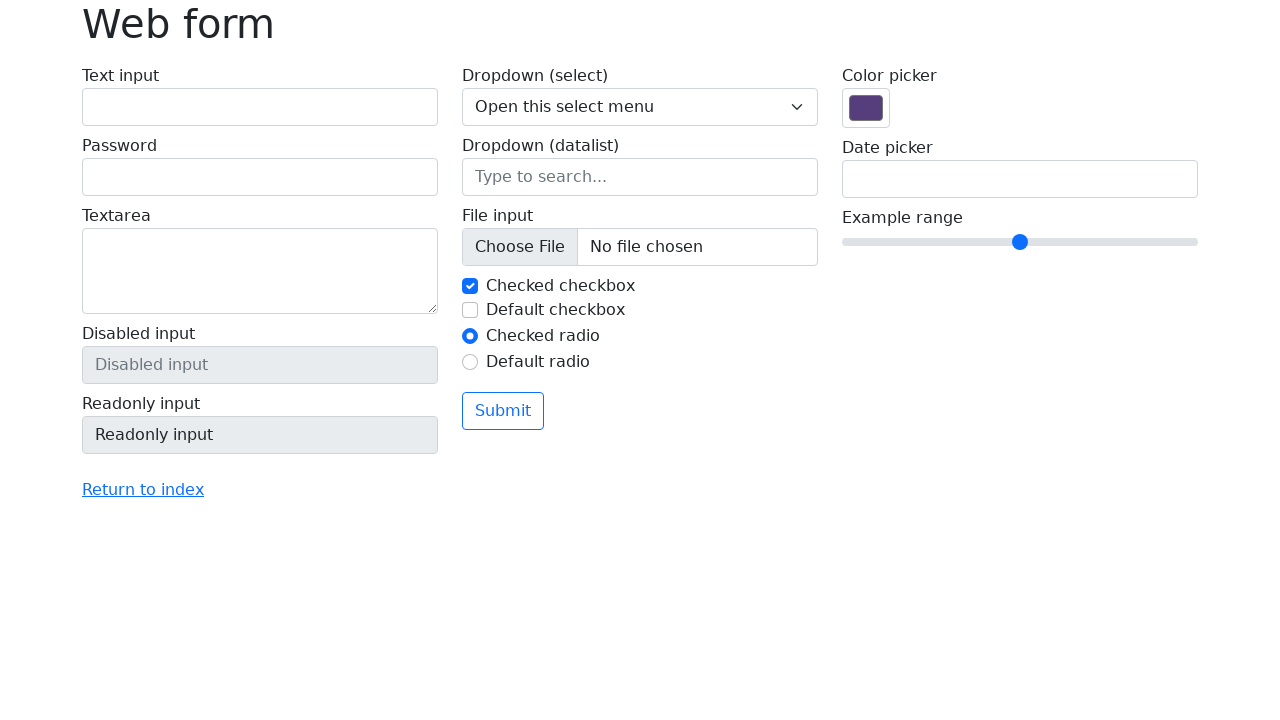

Filled text field with 'Selenium' on input[name='my-text']
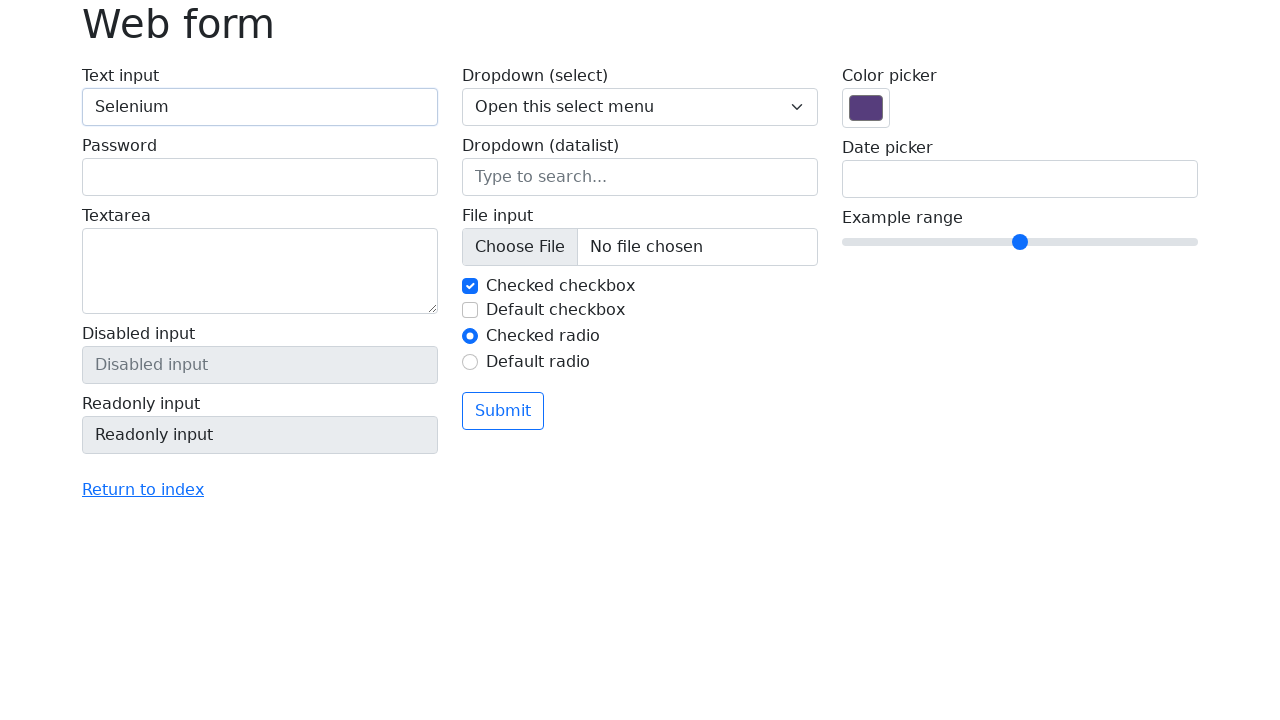

Clicked submit button at (503, 411) on button
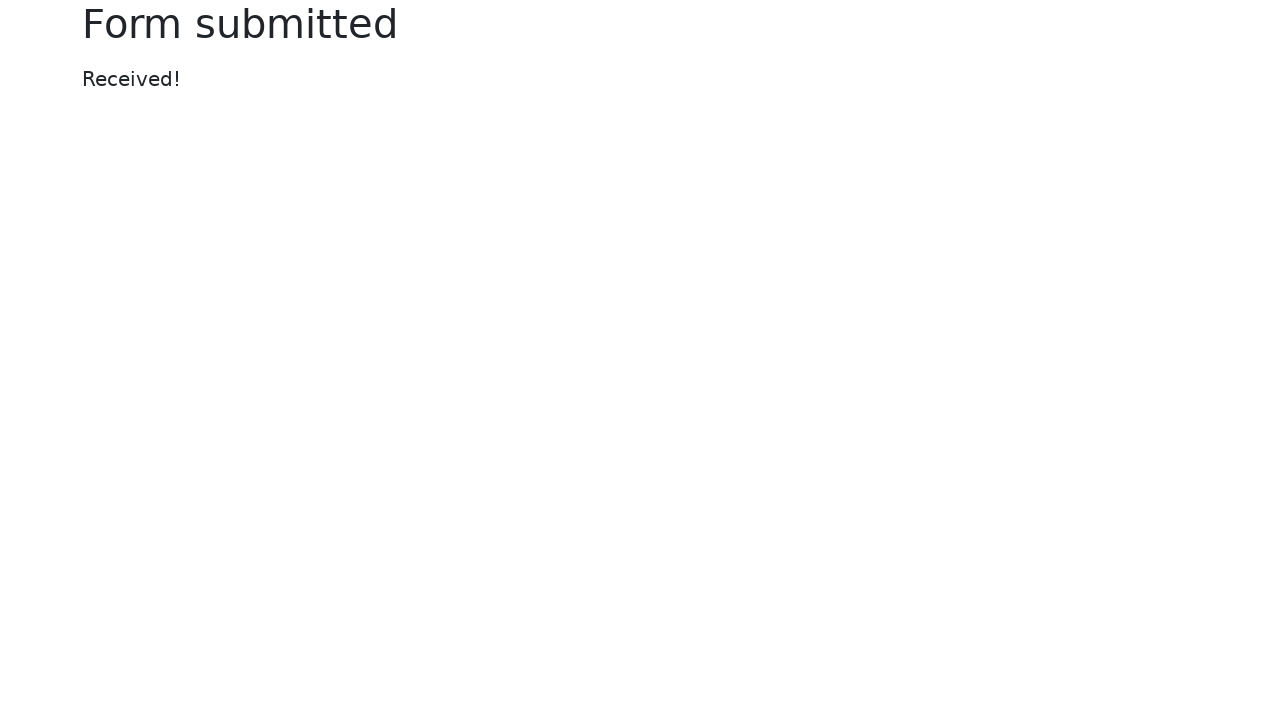

Located success message element
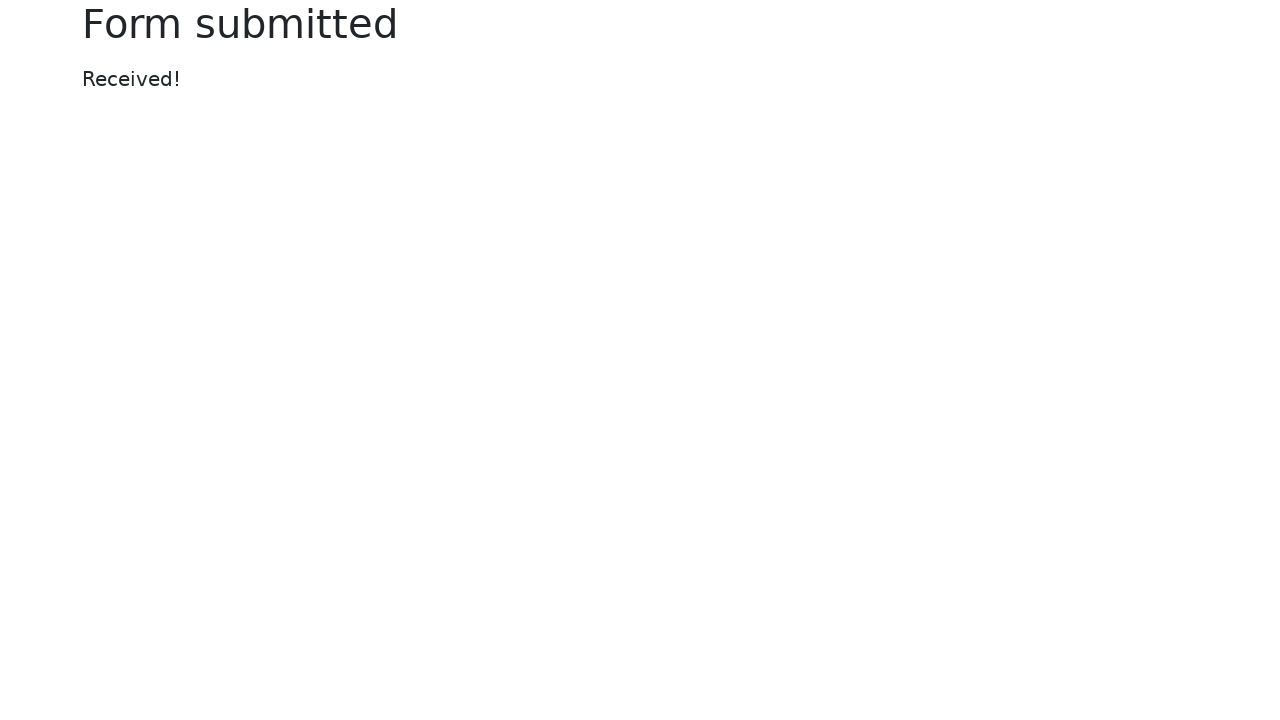

Verified success message displays 'Received!'
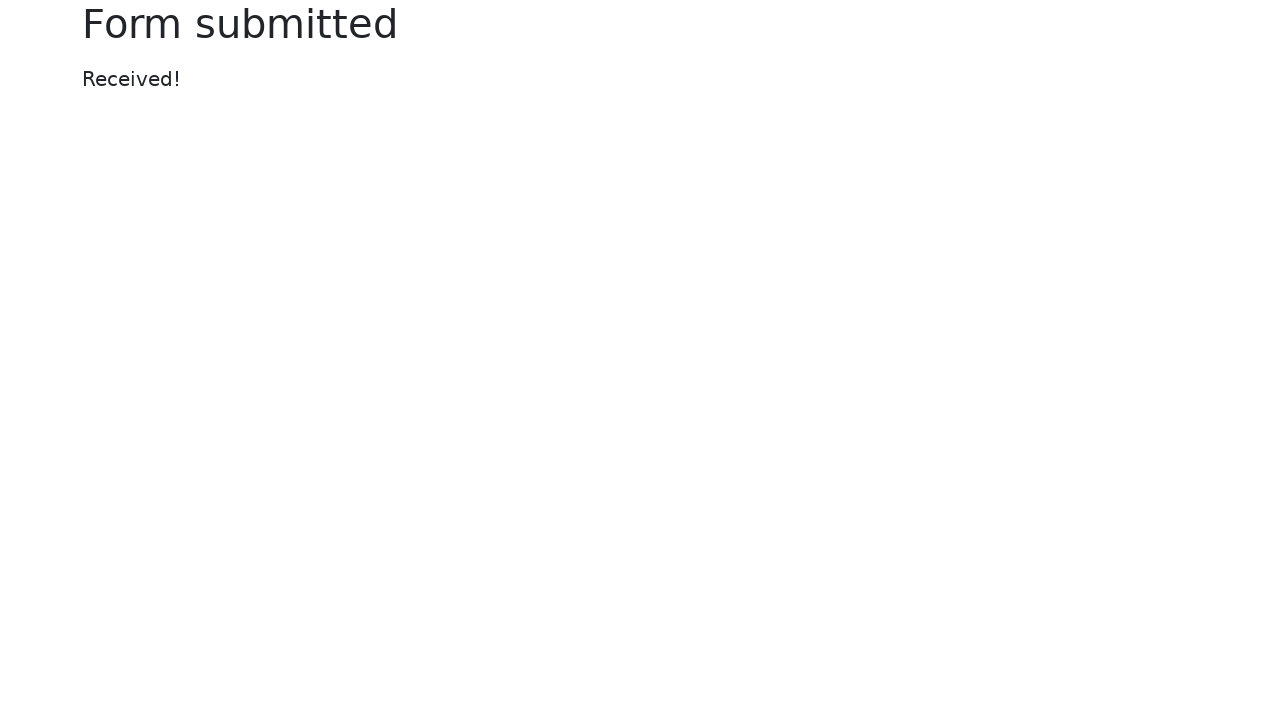

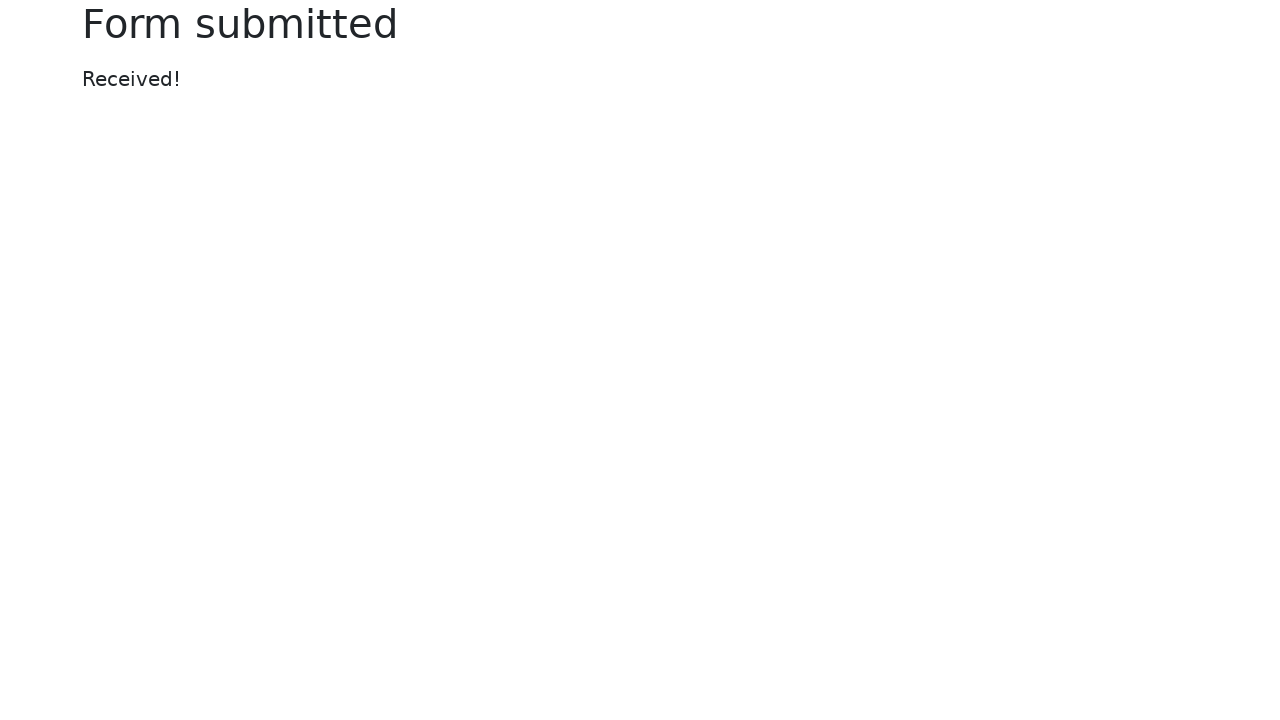